Tests auto-suggest functionality by typing partial text and selecting from suggestions

Starting URL: https://rahulshettyacademy.com/AutomationPractice/

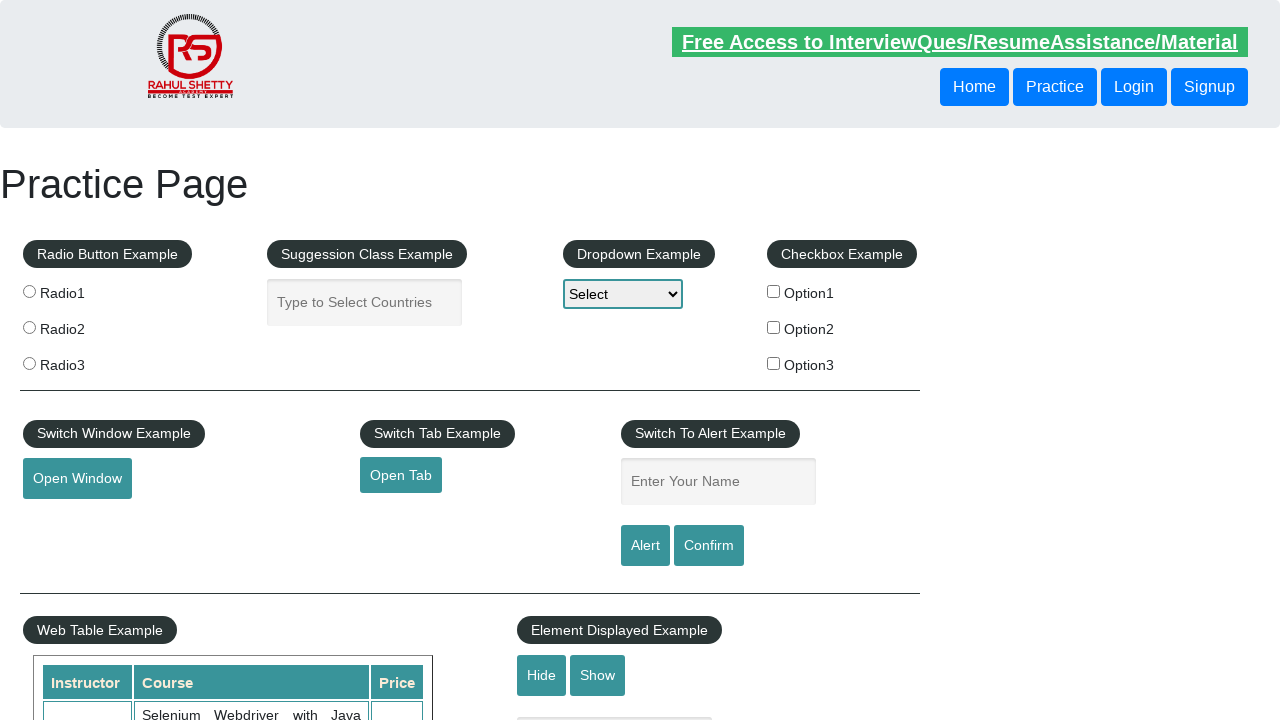

Typed 'United St' in autocomplete field on #autocomplete
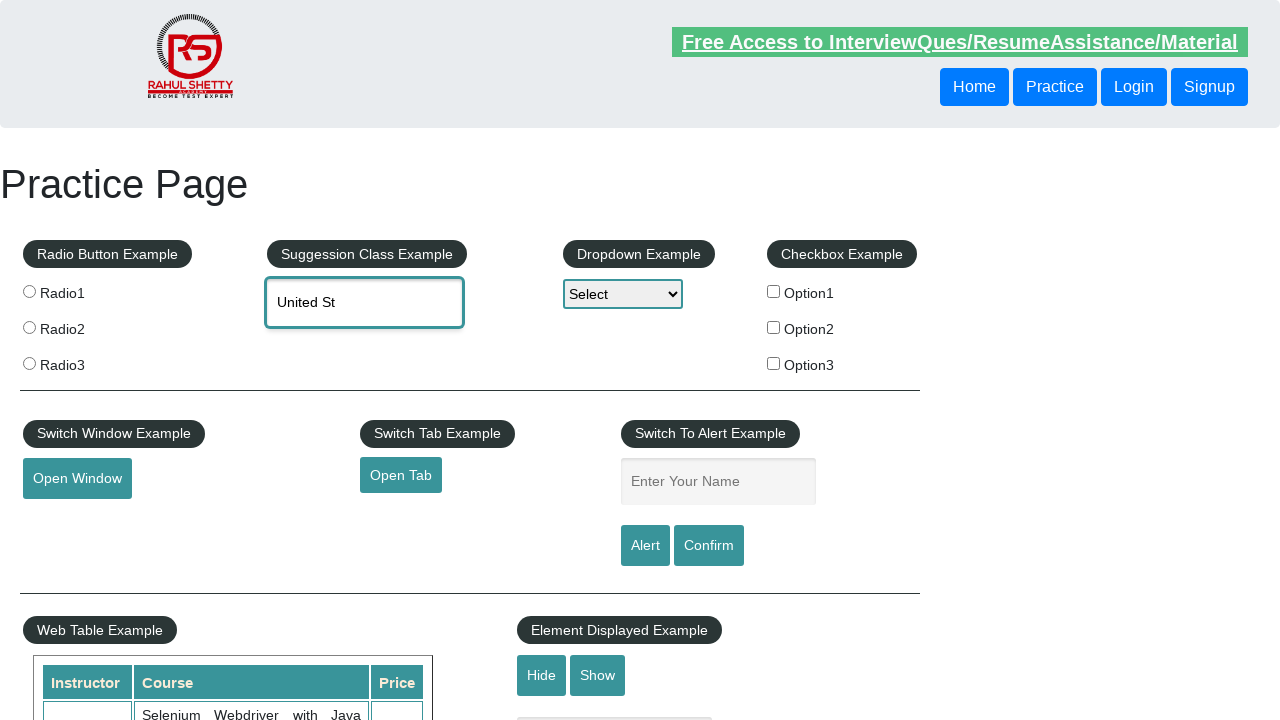

Auto-suggest dropdown appeared with suggestions
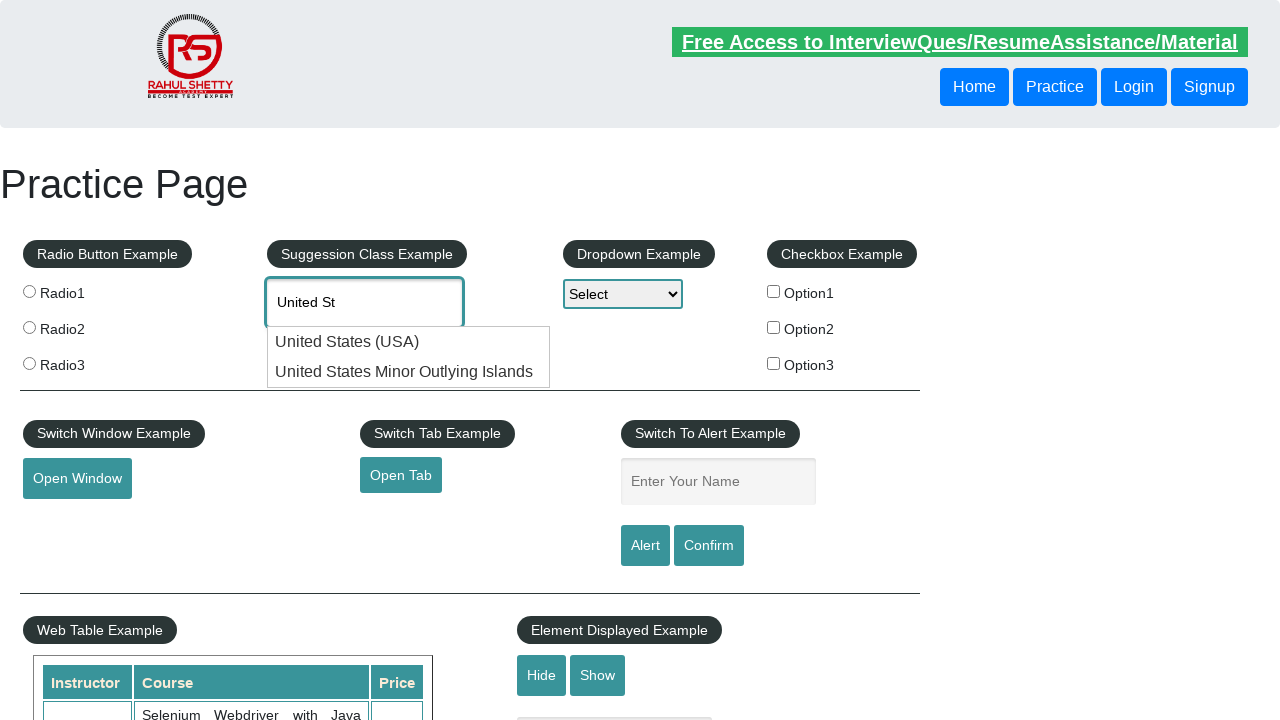

Clicked on suggested option from dropdown at (409, 342) on div[id*='ui-id']
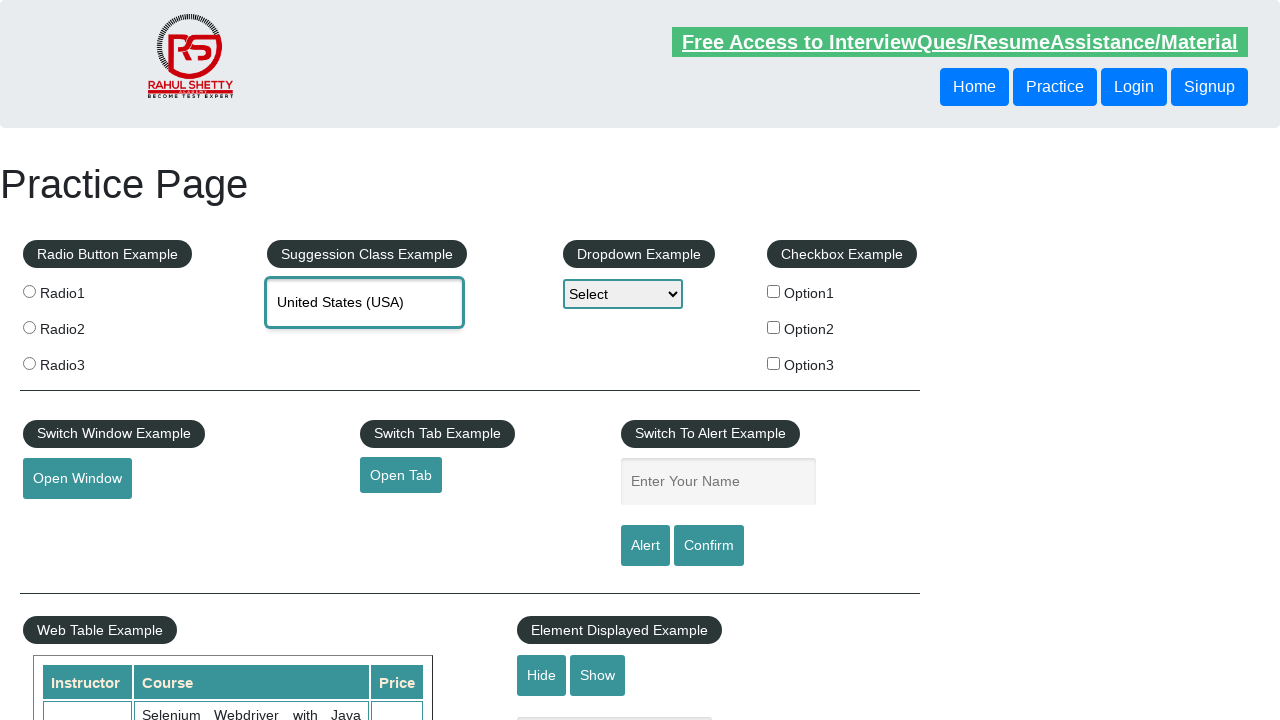

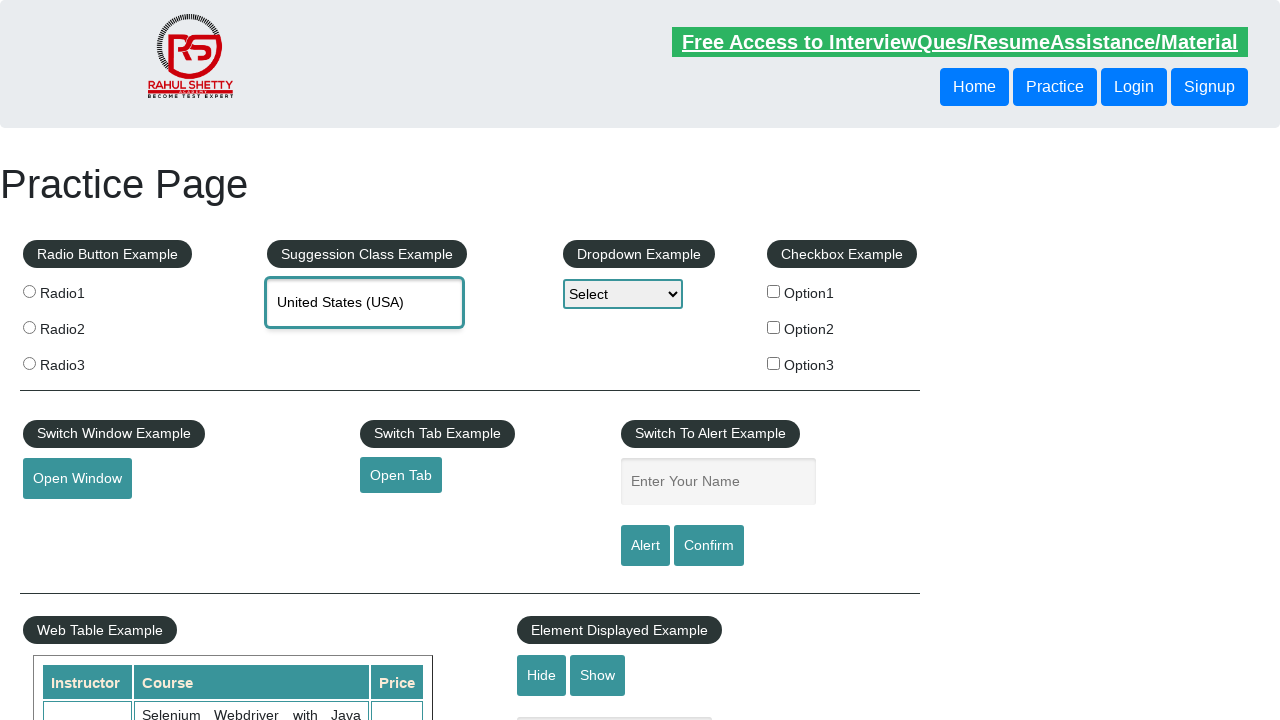